Tests popup window functionality by navigating to a test page, scrolling to a "Open a popup window" link, and clicking it to open a child window.

Starting URL: http://omayo.blogspot.com/

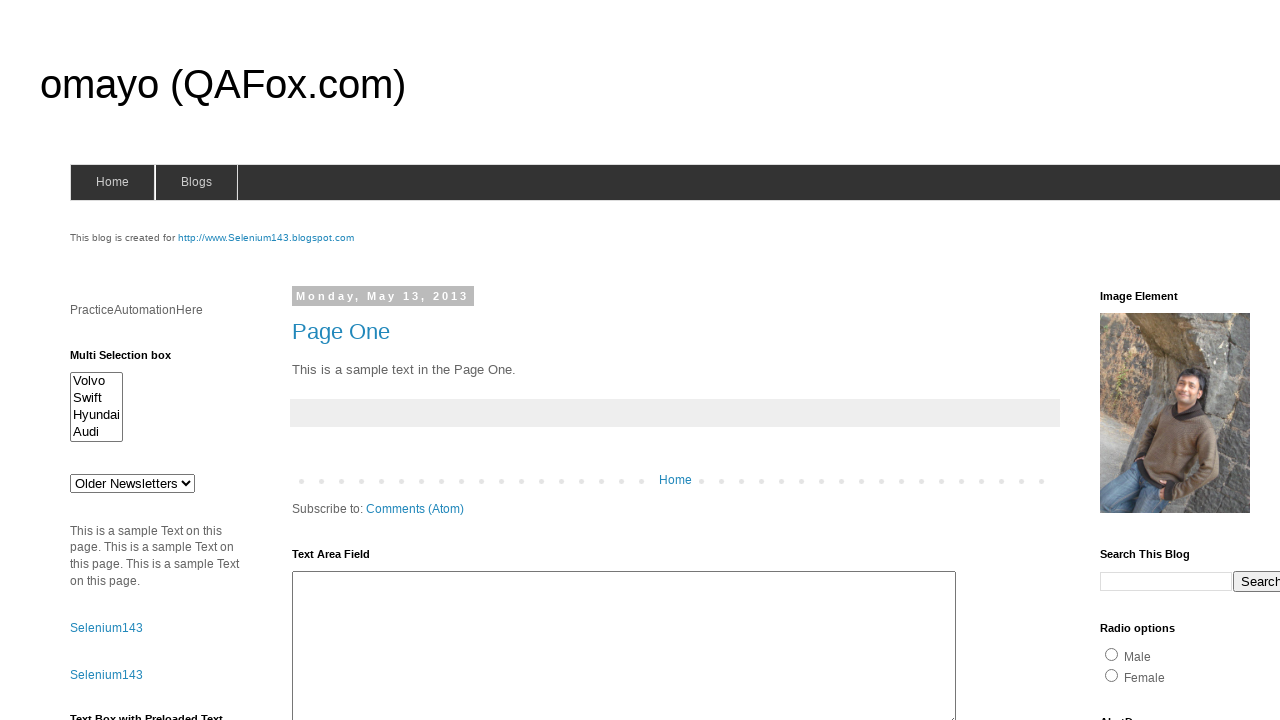

Waited for 'Open a popup window' link to be available
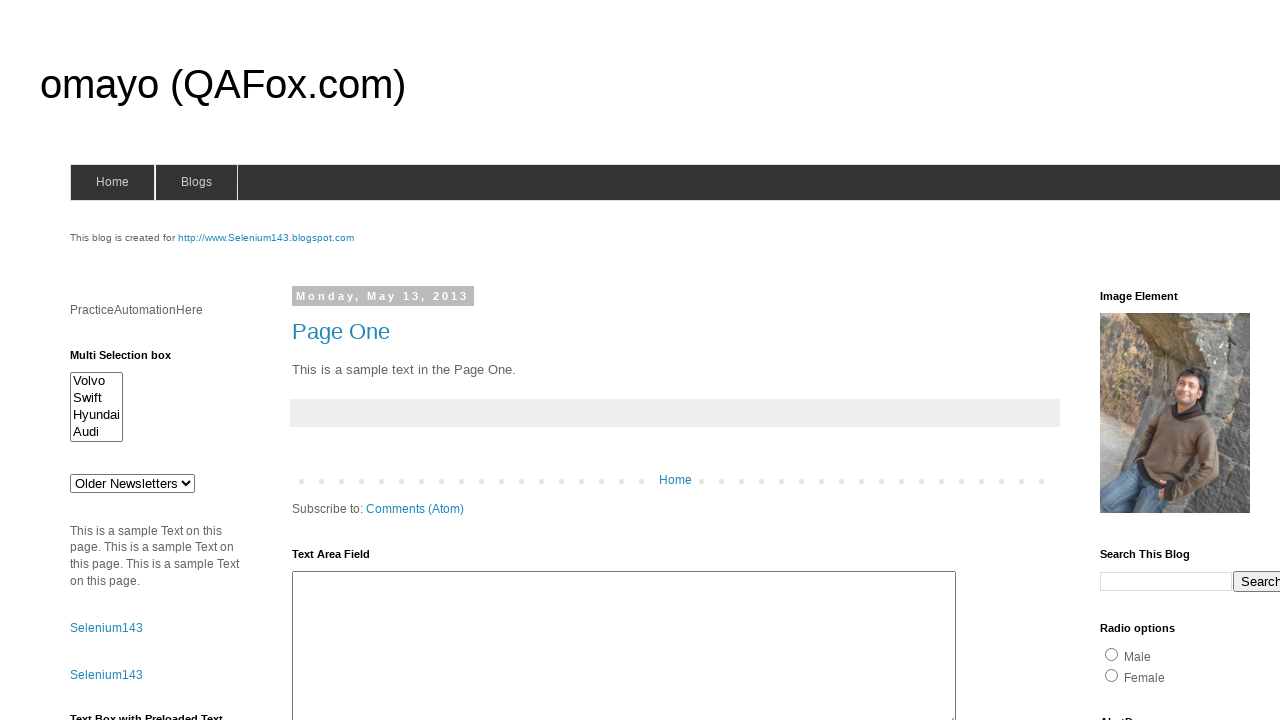

Located the 'Open a popup window' link element
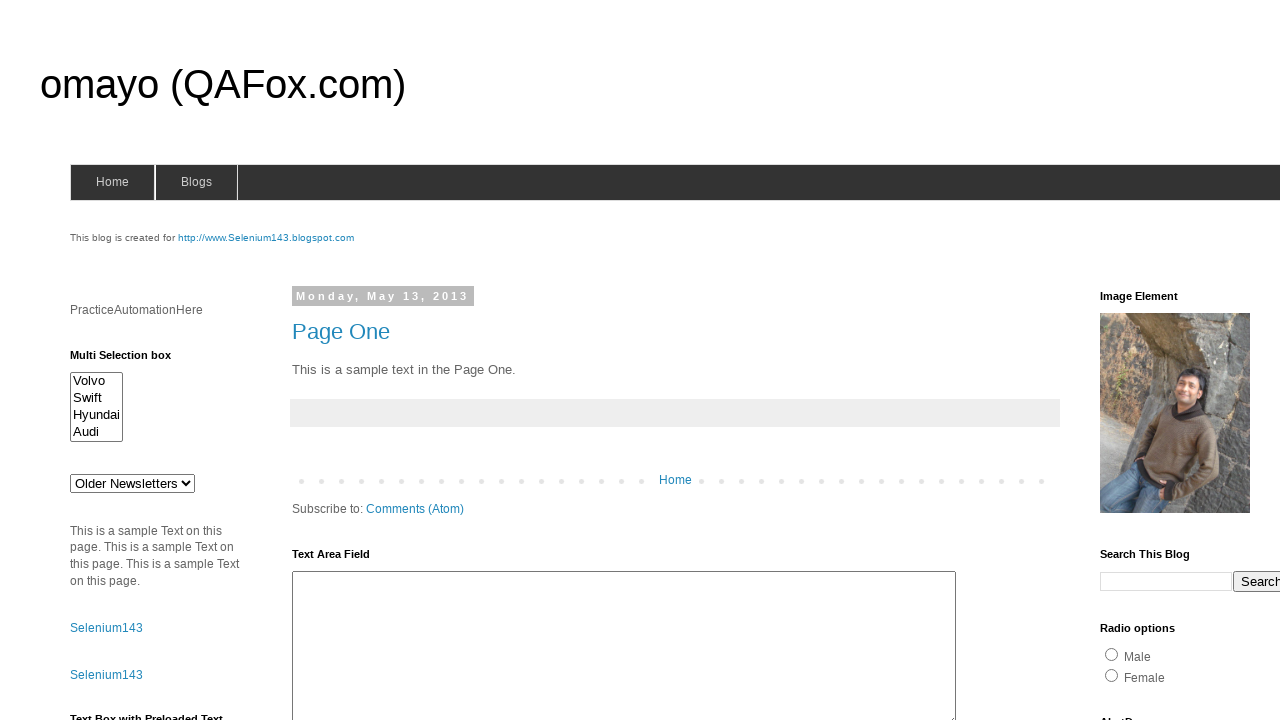

Scrolled the popup link into view
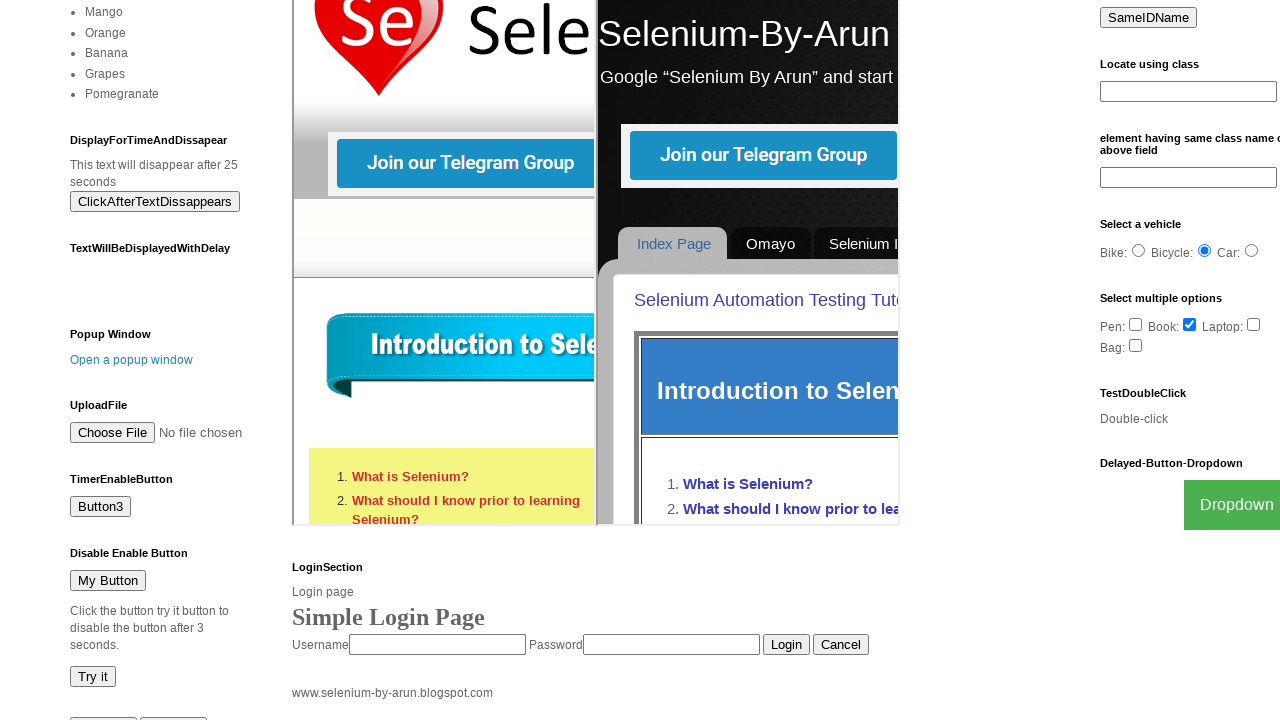

Waited for scroll animation to complete
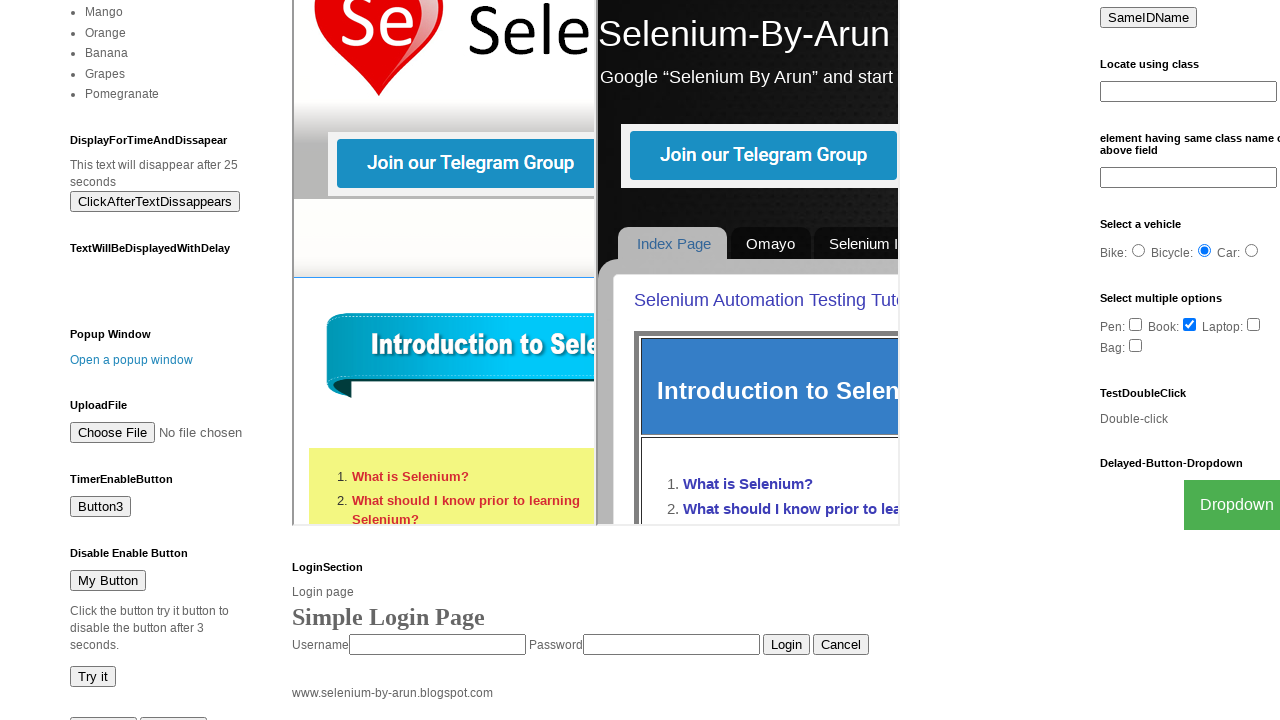

Clicked the 'Open a popup window' link at (132, 360) on text=Open a popup window
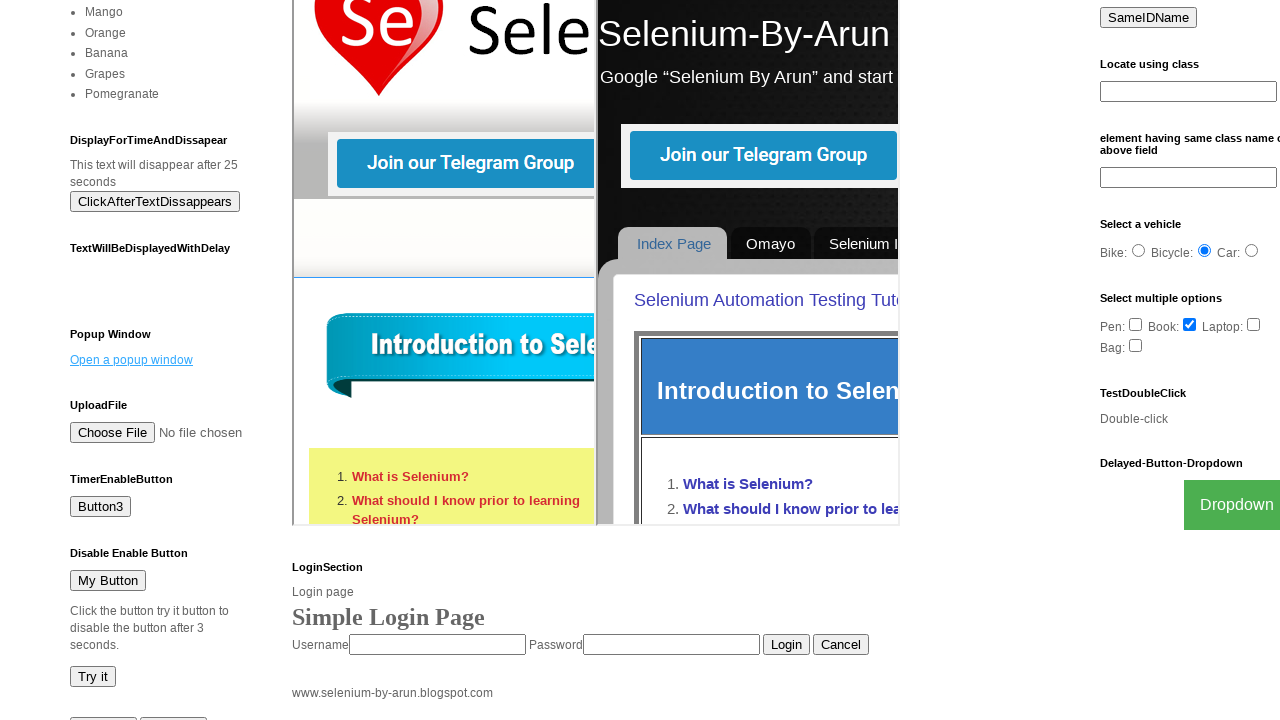

Waited for popup window to open
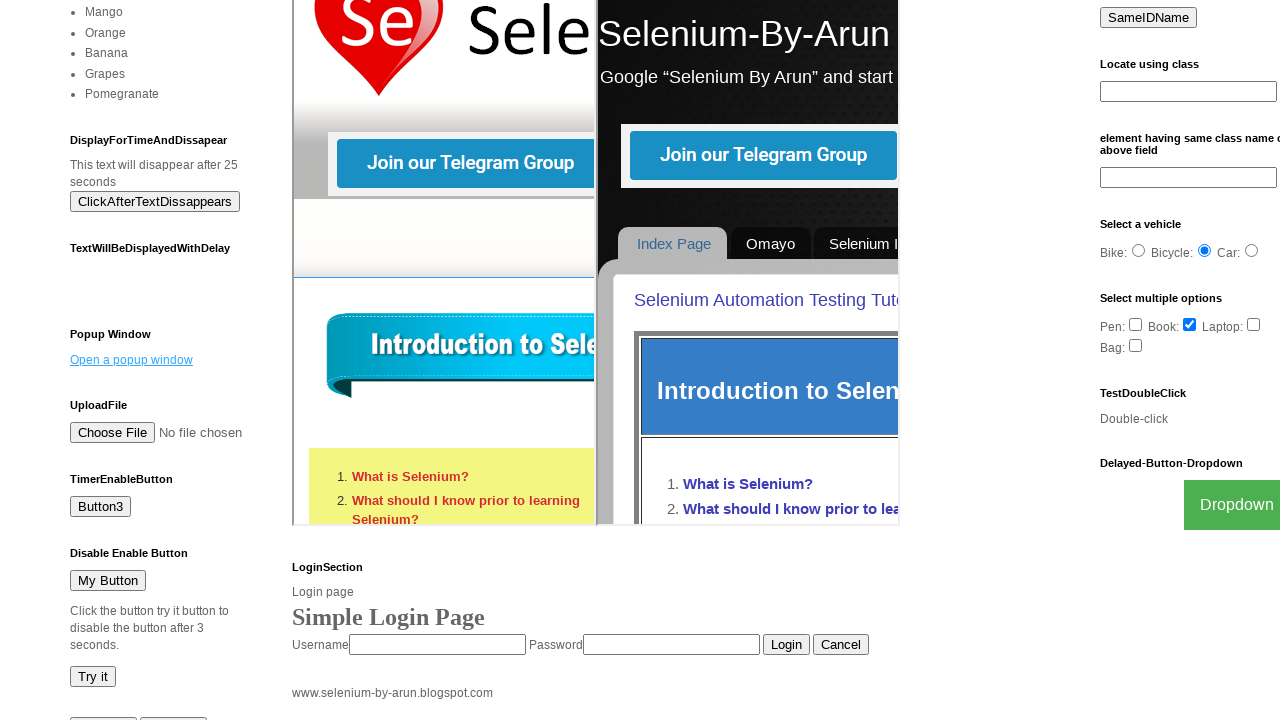

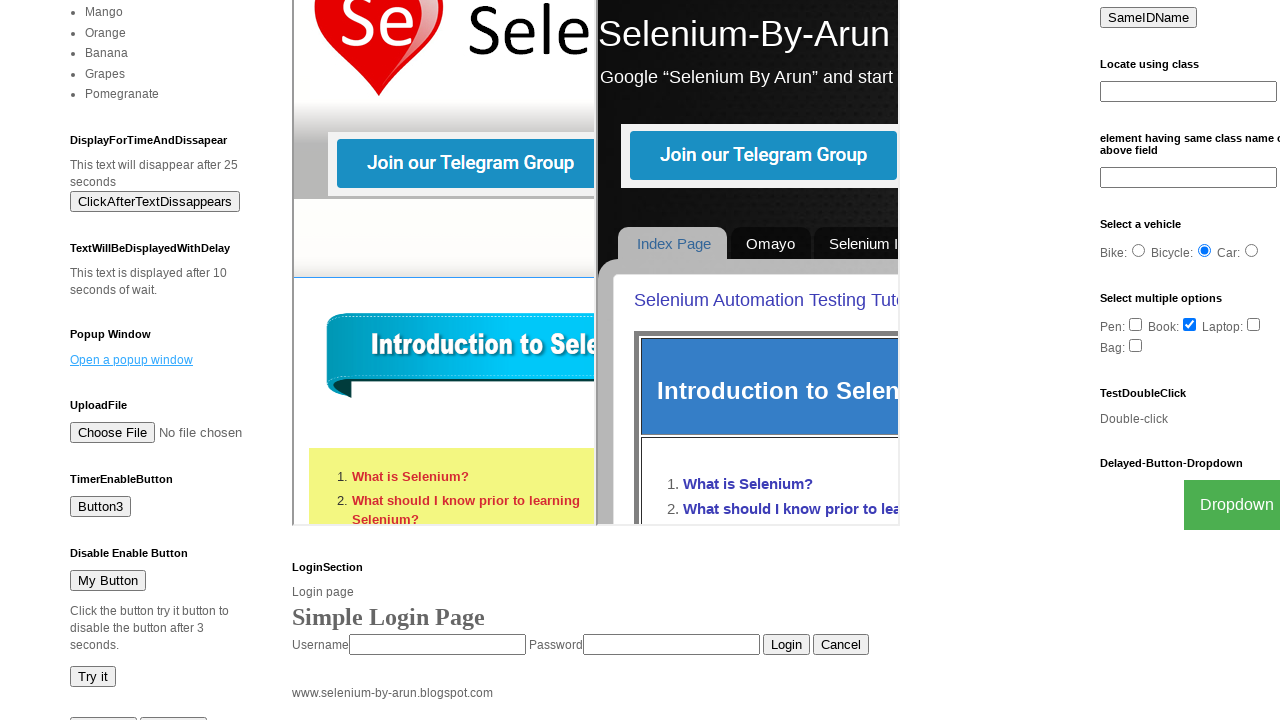